Tests selecting a radio button on a practice form by checking if it's selected and clicking it if not

Starting URL: https://tech-fairy.com/selenium-webdriver-paractice-form-with-radio-buttons/

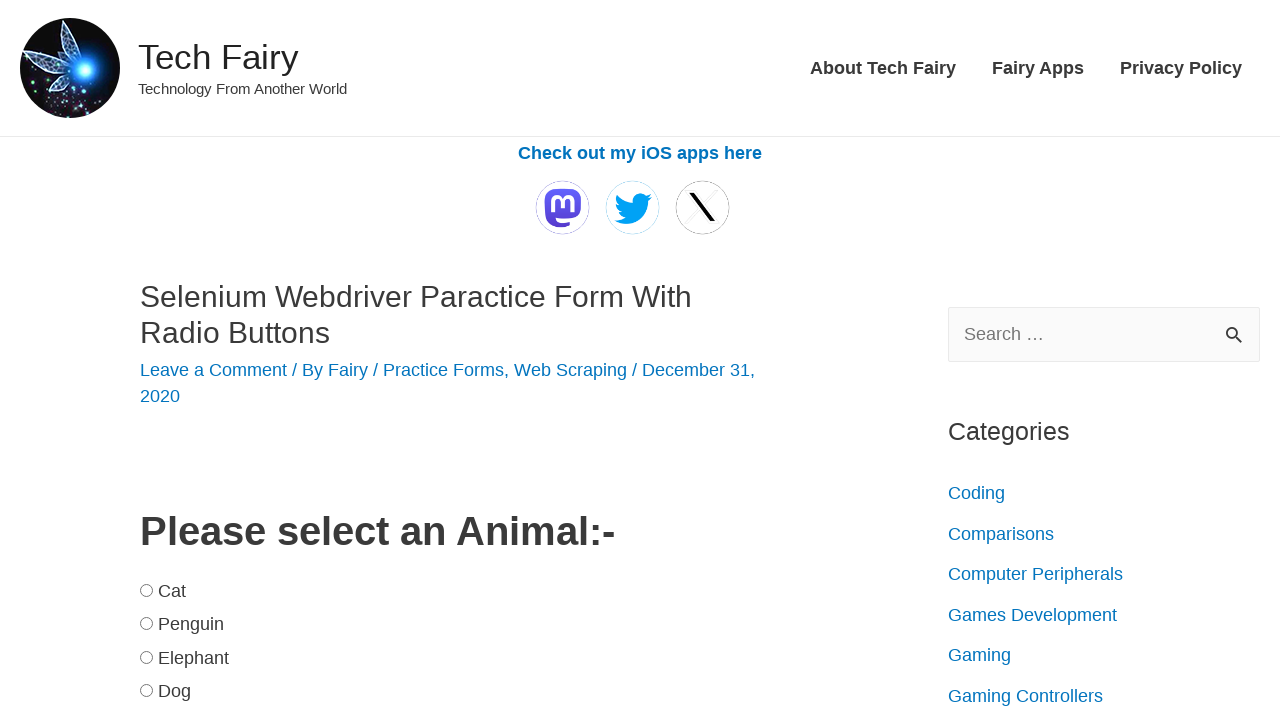

Navigated to practice form with radio buttons
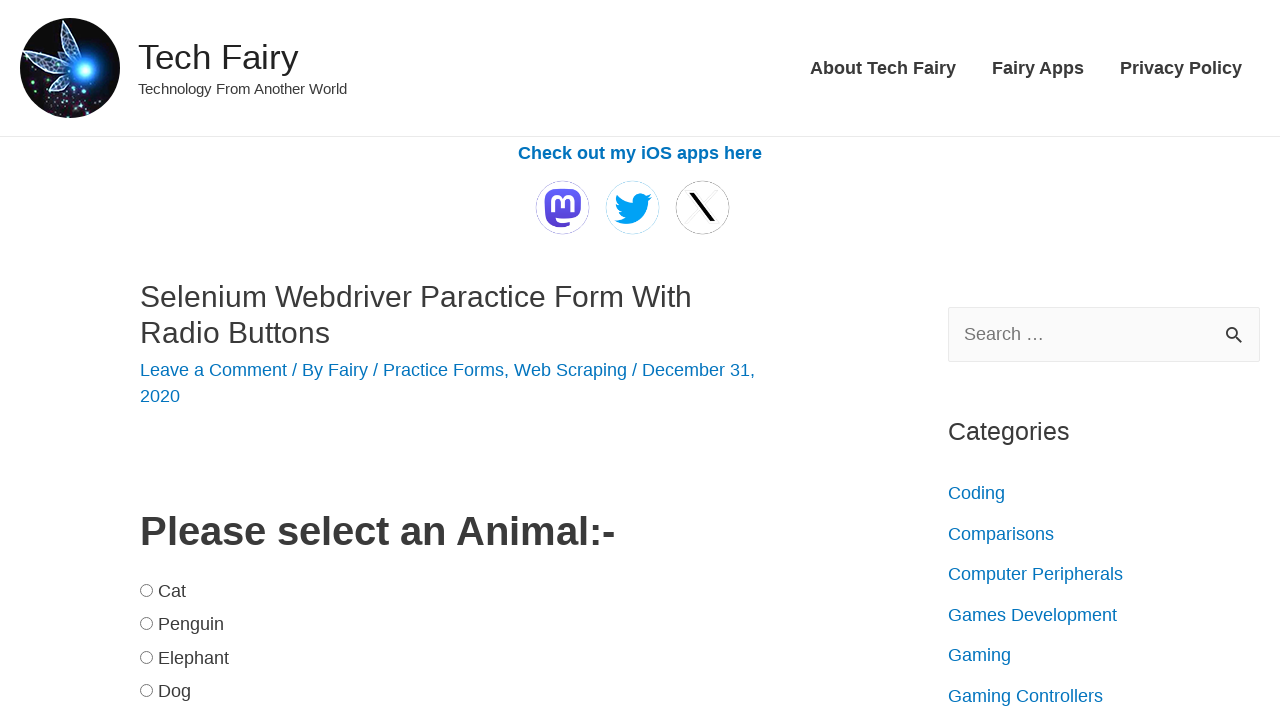

Located radio button element with id 'CatID'
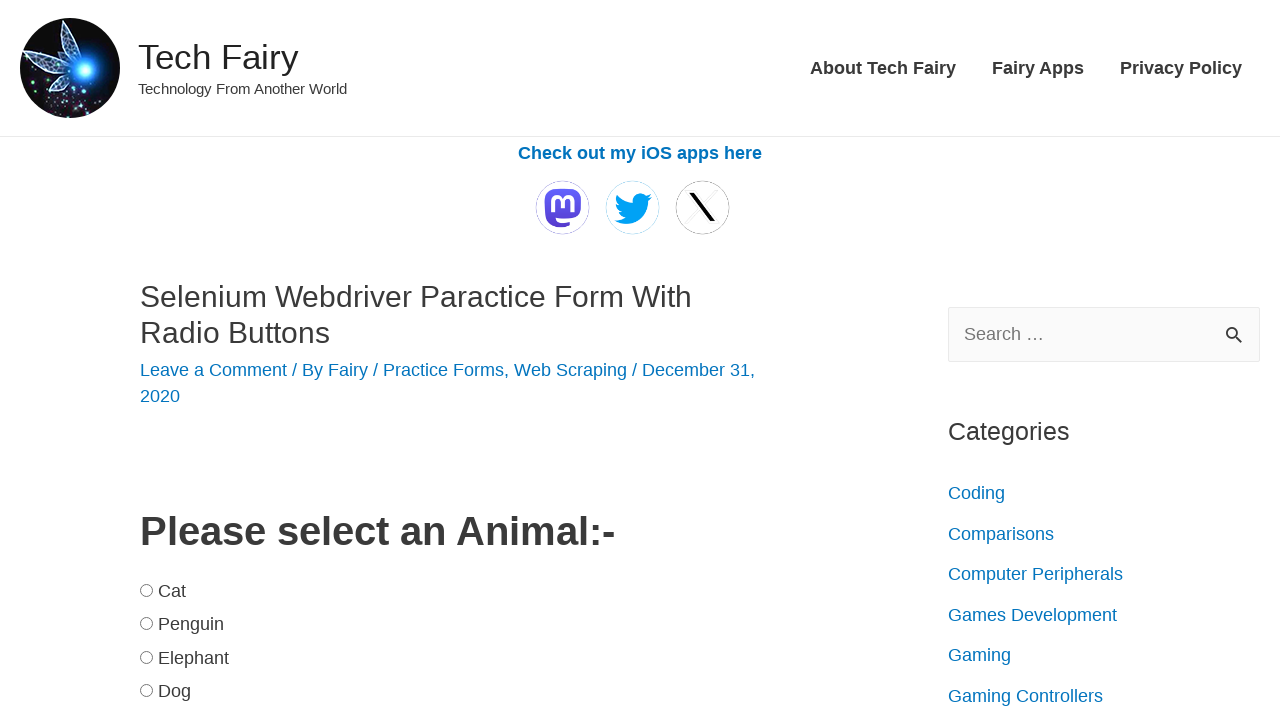

Verified that radio button is not selected
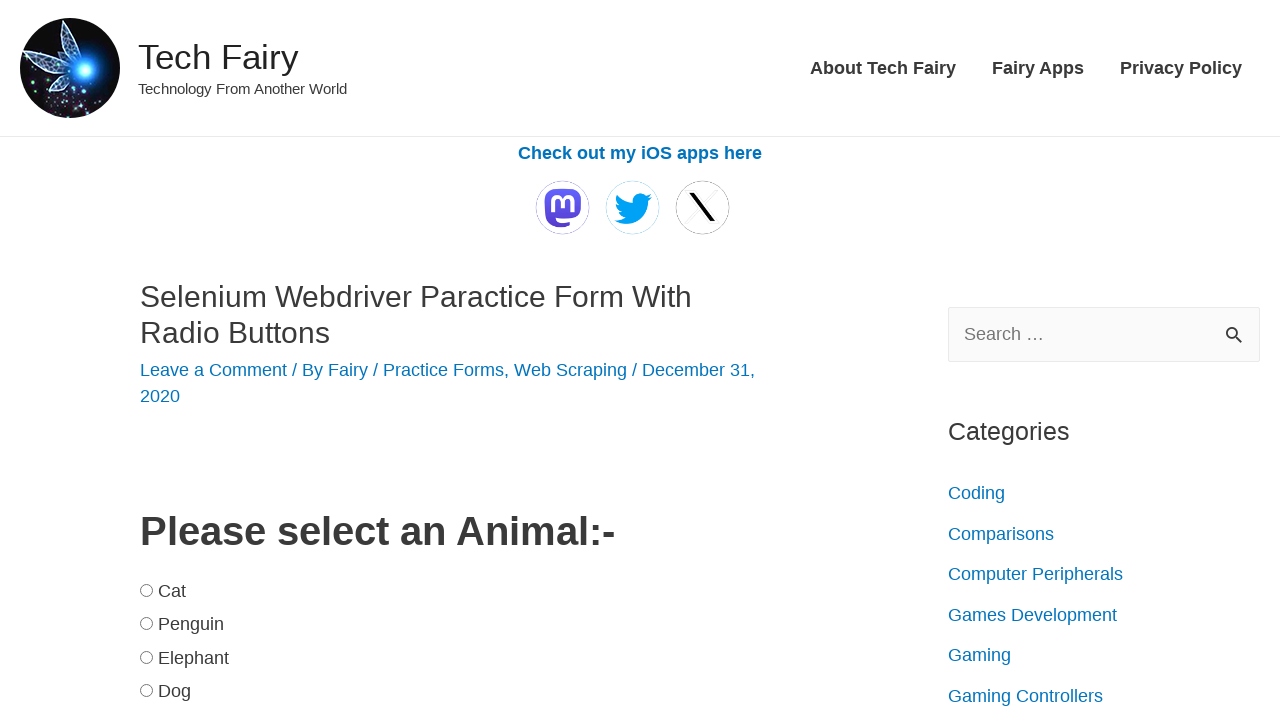

Clicked radio button to select it at (147, 590) on #CatID
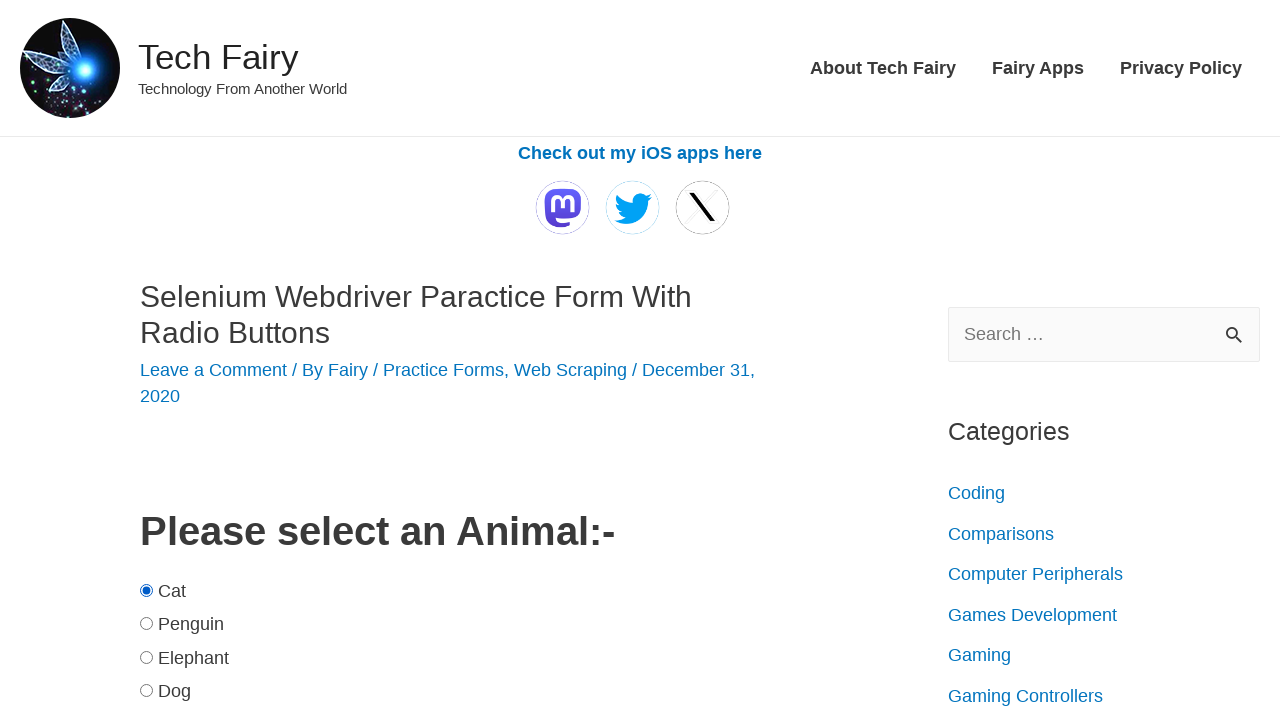

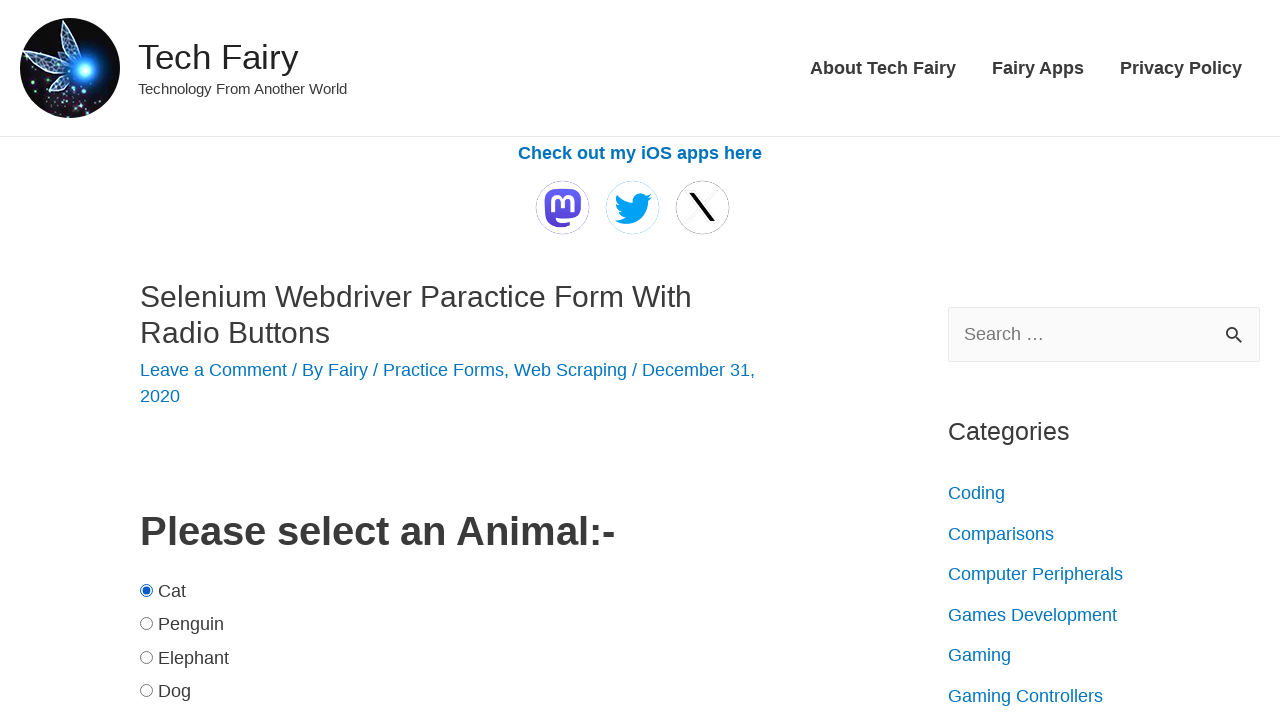